Tests JavaScript confirm dialog handling by clicking a button that triggers an alert and validating the alert message

Starting URL: https://the-internet.herokuapp.com/javascript_alerts

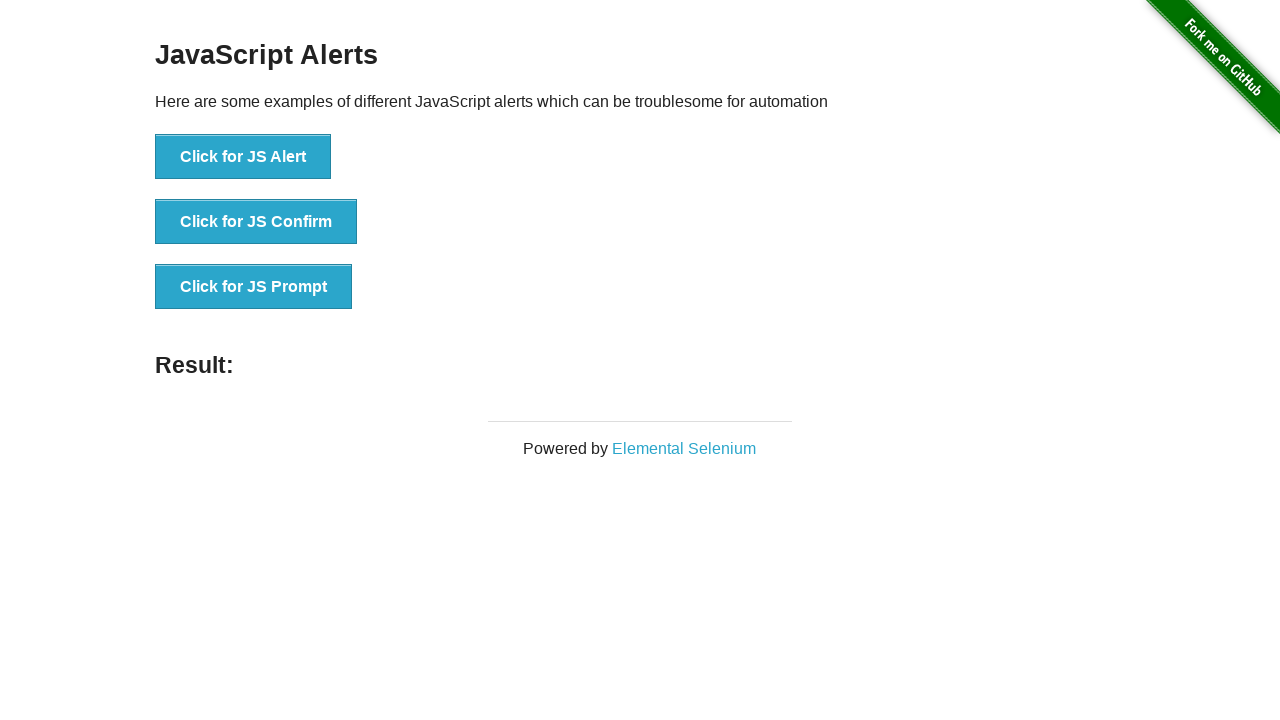

Set up dialog handler to capture and validate confirm message
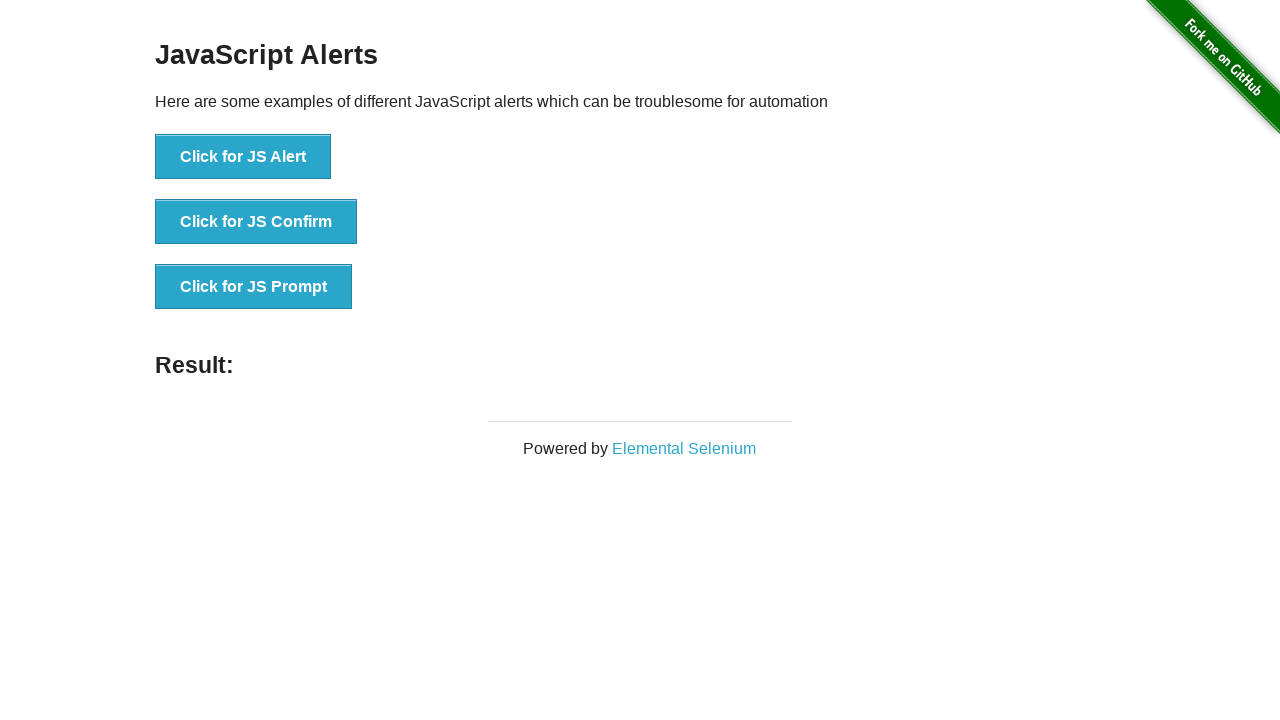

Clicked button to trigger JavaScript confirm dialog at (256, 222) on :nth-child(2) > button
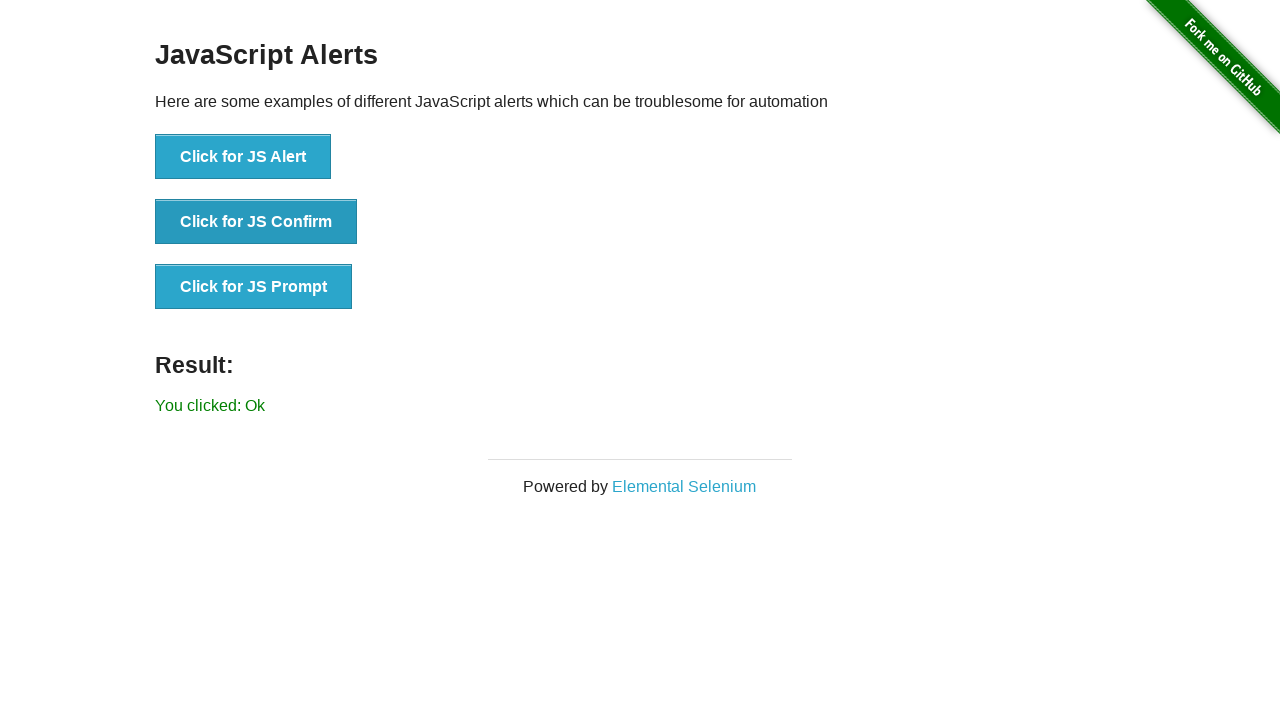

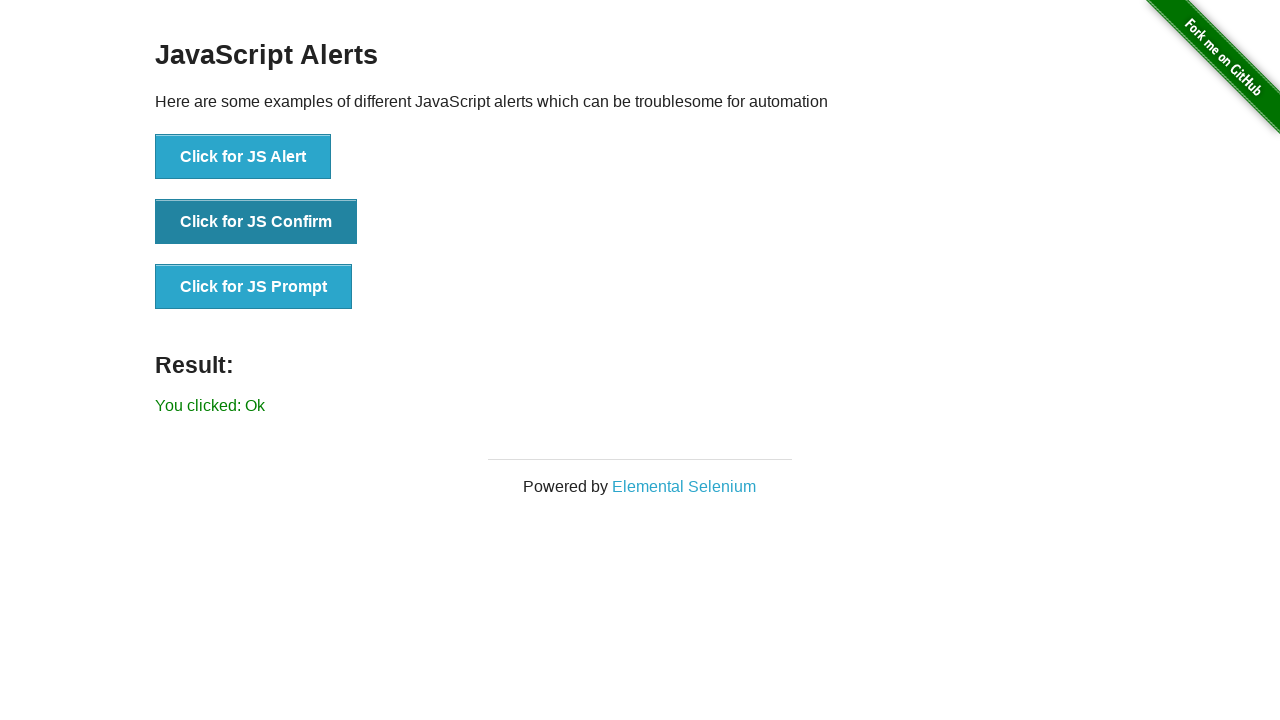